Tests e-commerce functionality by adding multiple items to cart, proceeding to checkout, and applying a promo code

Starting URL: https://rahulshettyacademy.com/seleniumPractise/

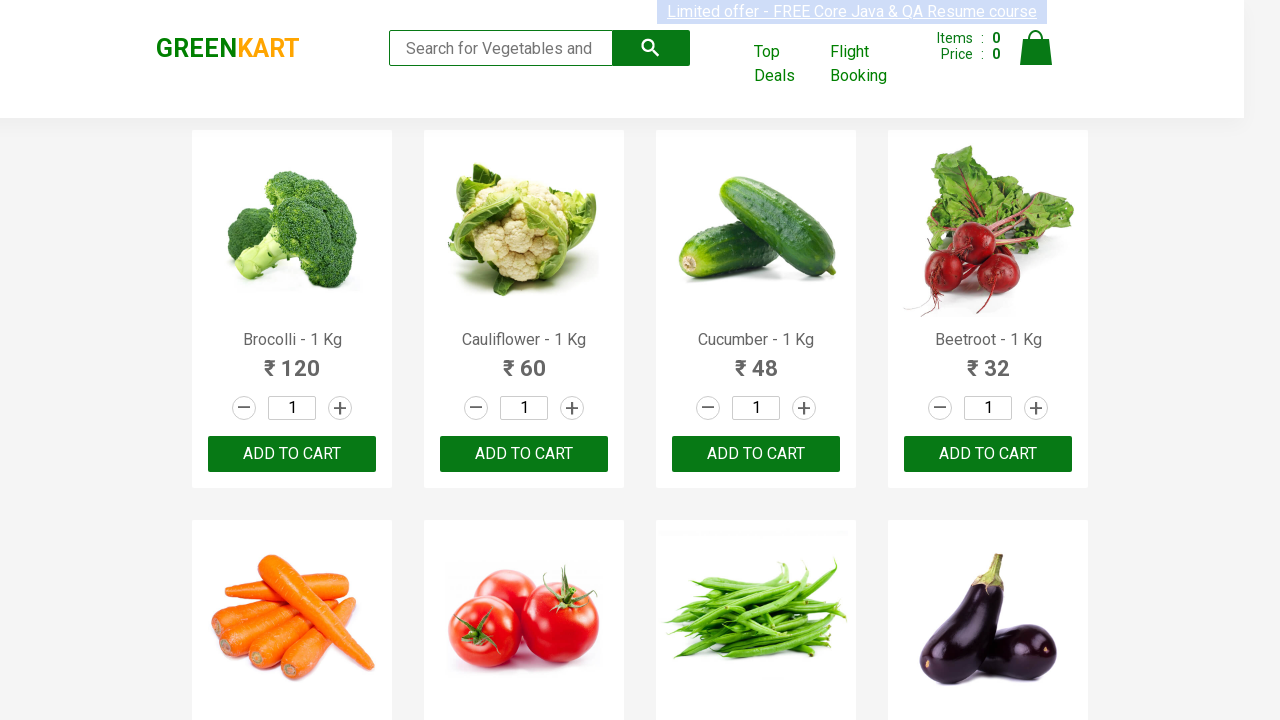

Waited for product names to load
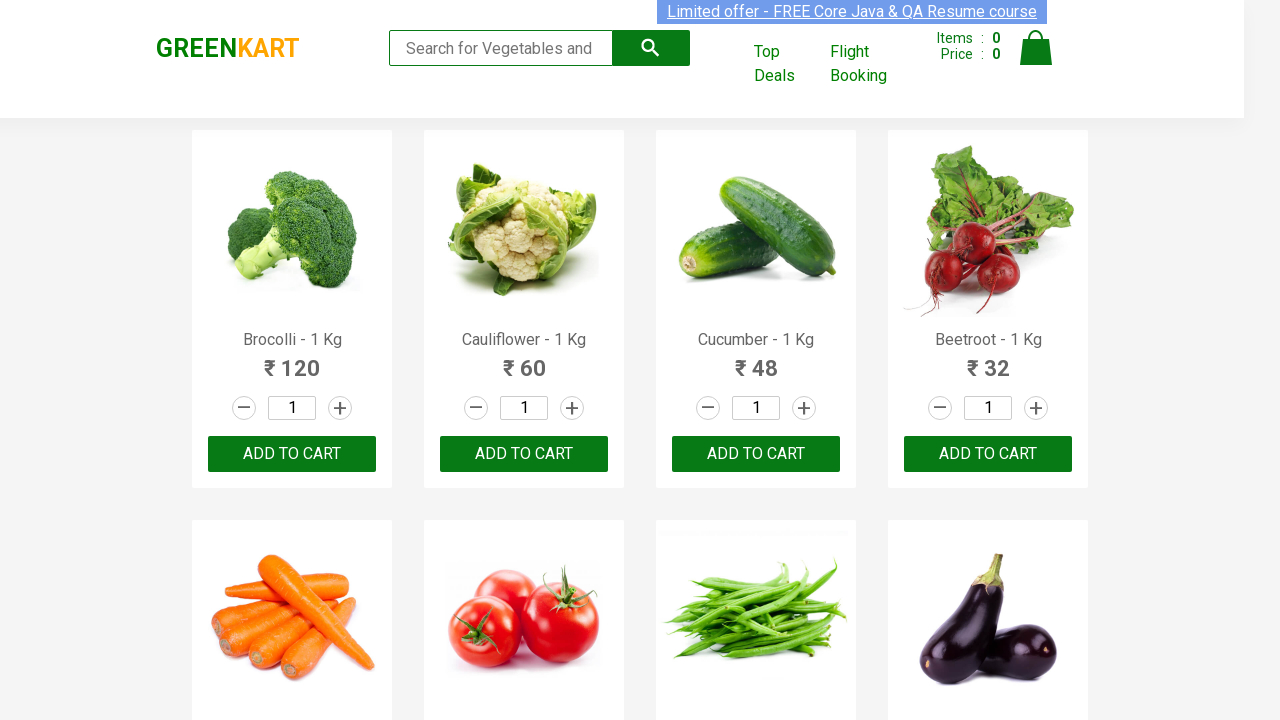

Retrieved all product names from page
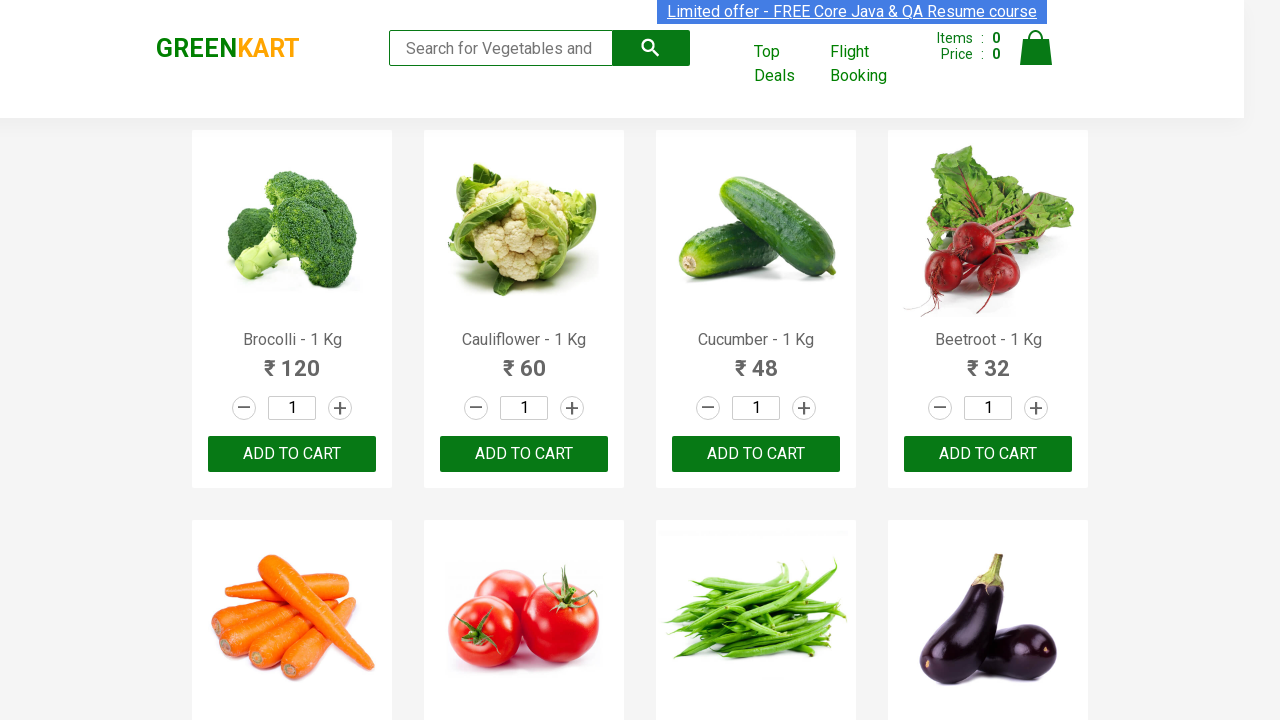

Added 'Brocolli' to cart at (292, 454) on xpath=//div[@class='product-action']/button >> nth=0
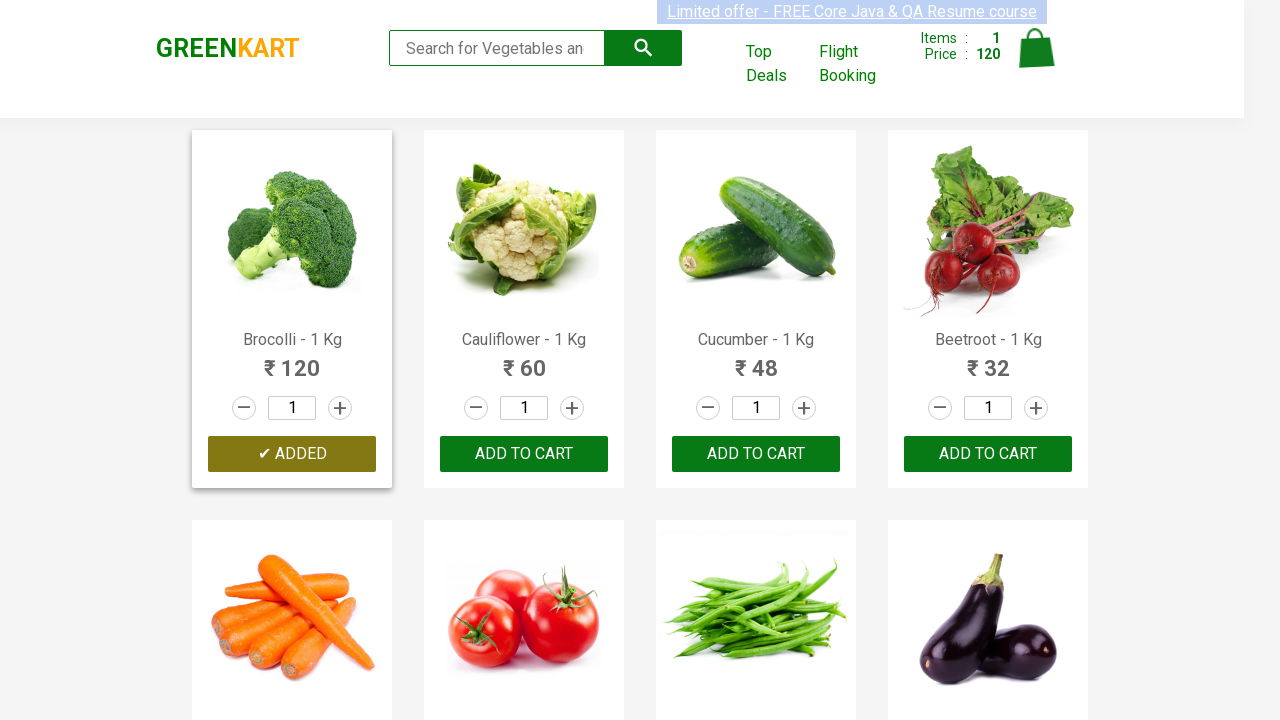

Added 'Carrot' to cart at (292, 360) on xpath=//div[@class='product-action']/button >> nth=4
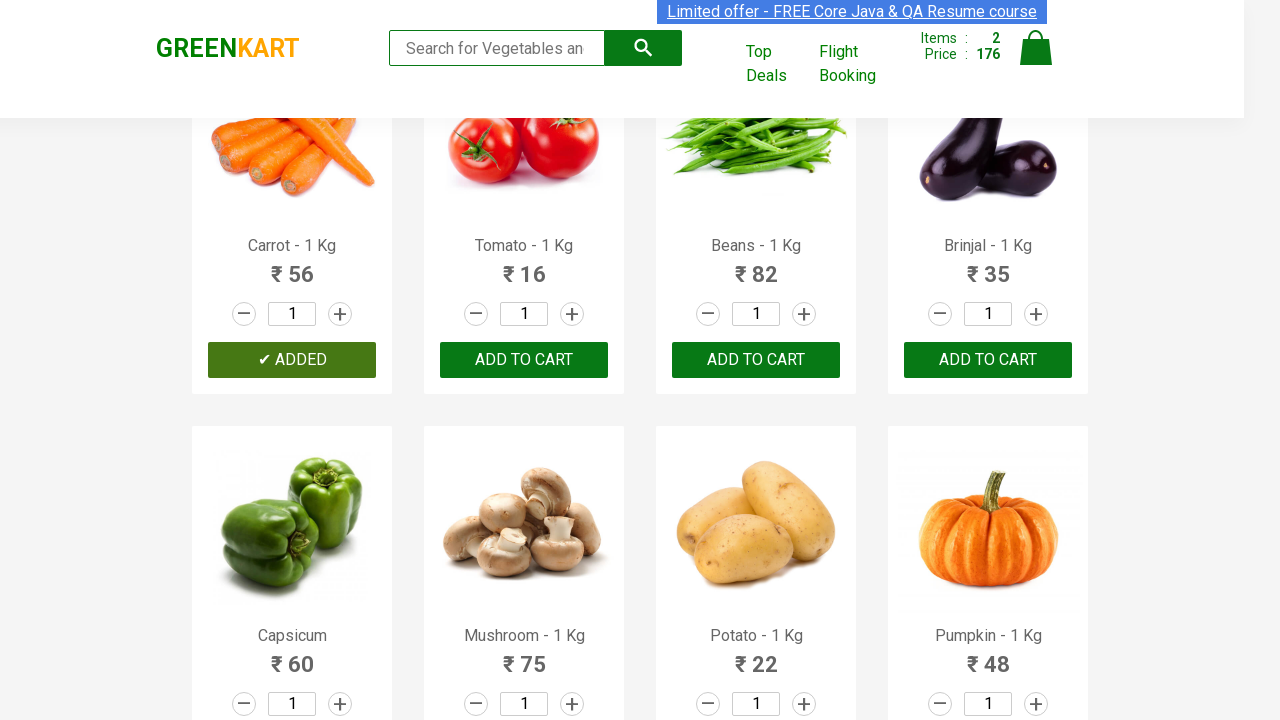

Added 'Beans' to cart at (756, 360) on xpath=//div[@class='product-action']/button >> nth=6
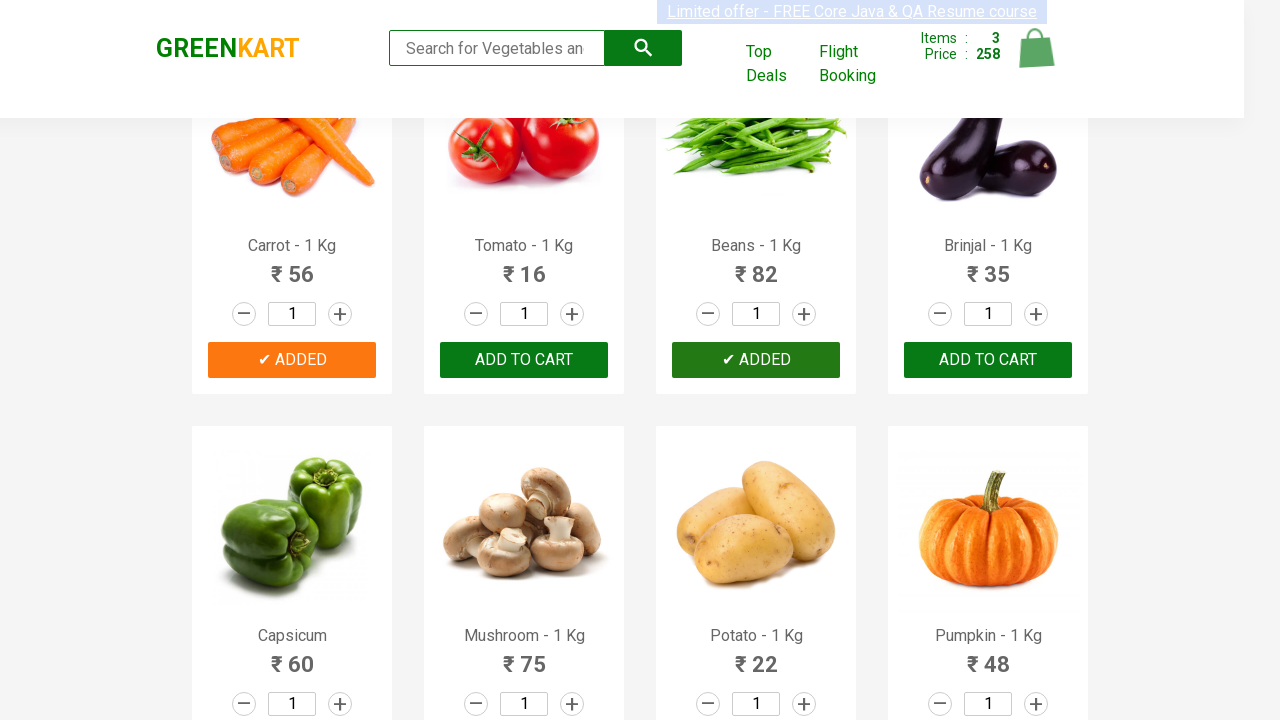

Clicked cart icon to view cart at (1036, 48) on xpath=//img[@alt='Cart']
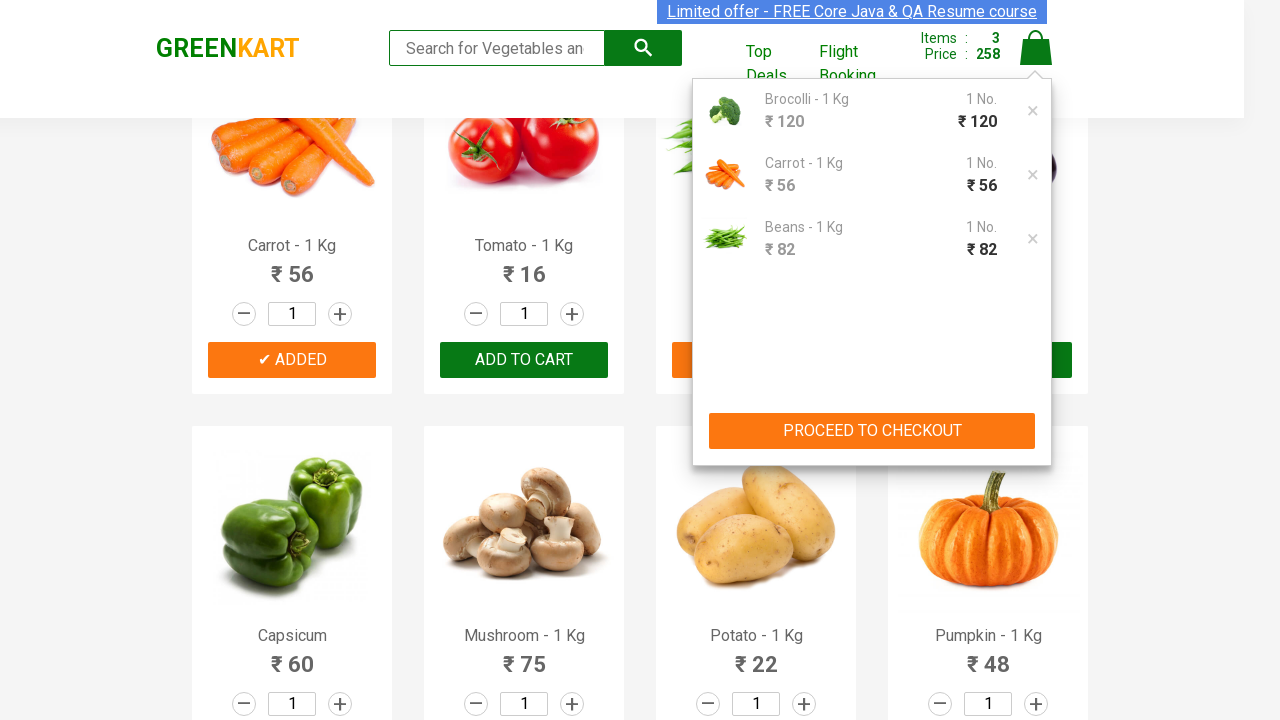

Clicked 'PROCEED TO CHECKOUT' button at (872, 431) on xpath=//button[contains(text(),'PROCEED TO CHECKOUT')]
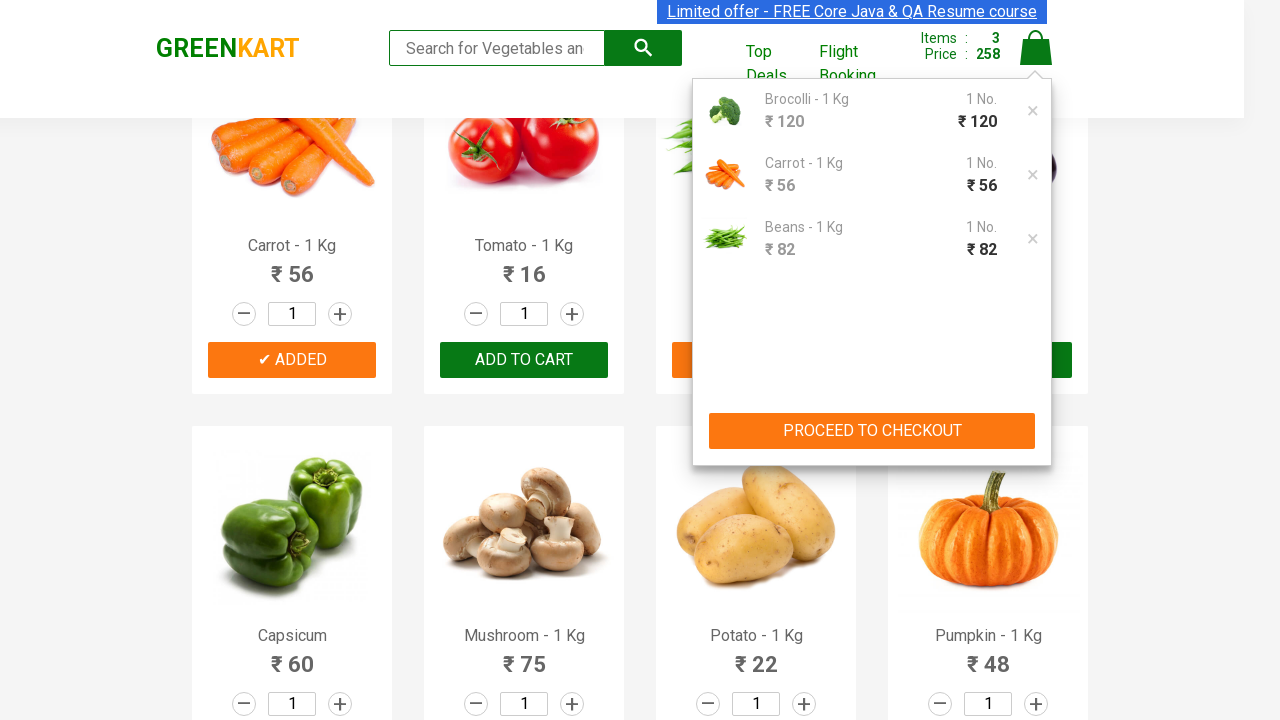

Entered promo code 'rahulshettyacademy' on input.promocode
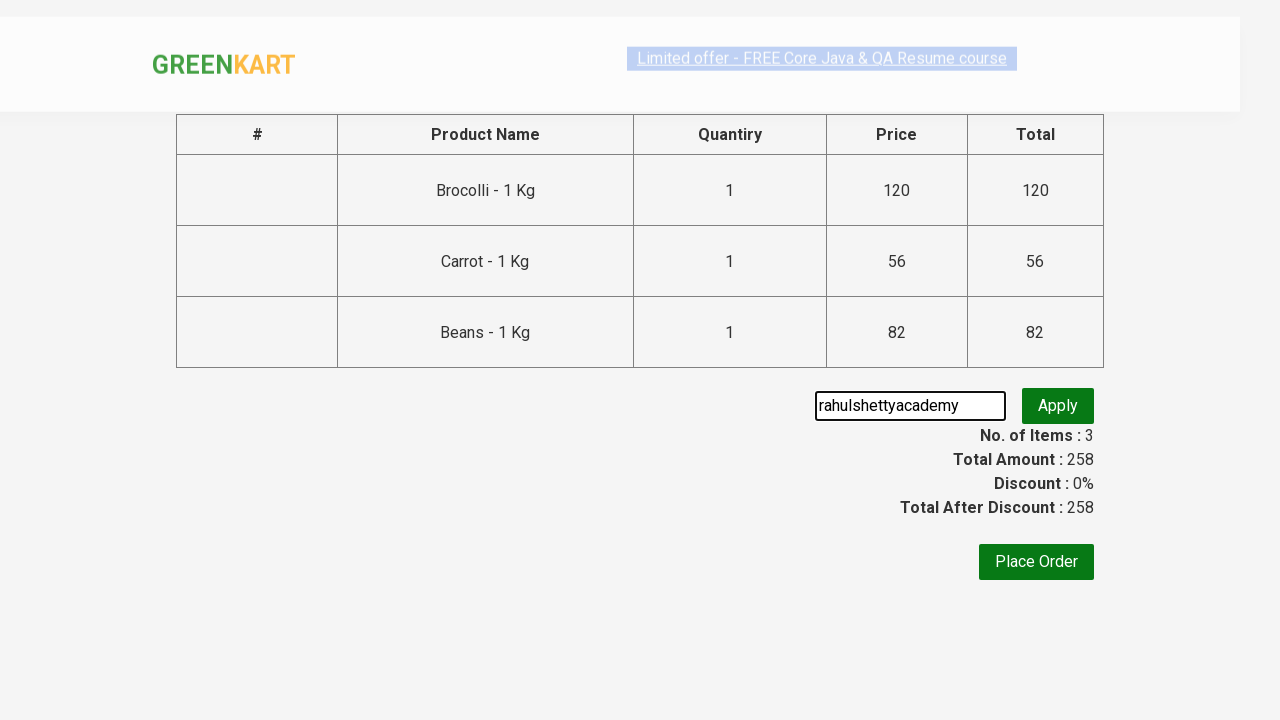

Clicked apply promo code button at (1058, 406) on button.promoBtn
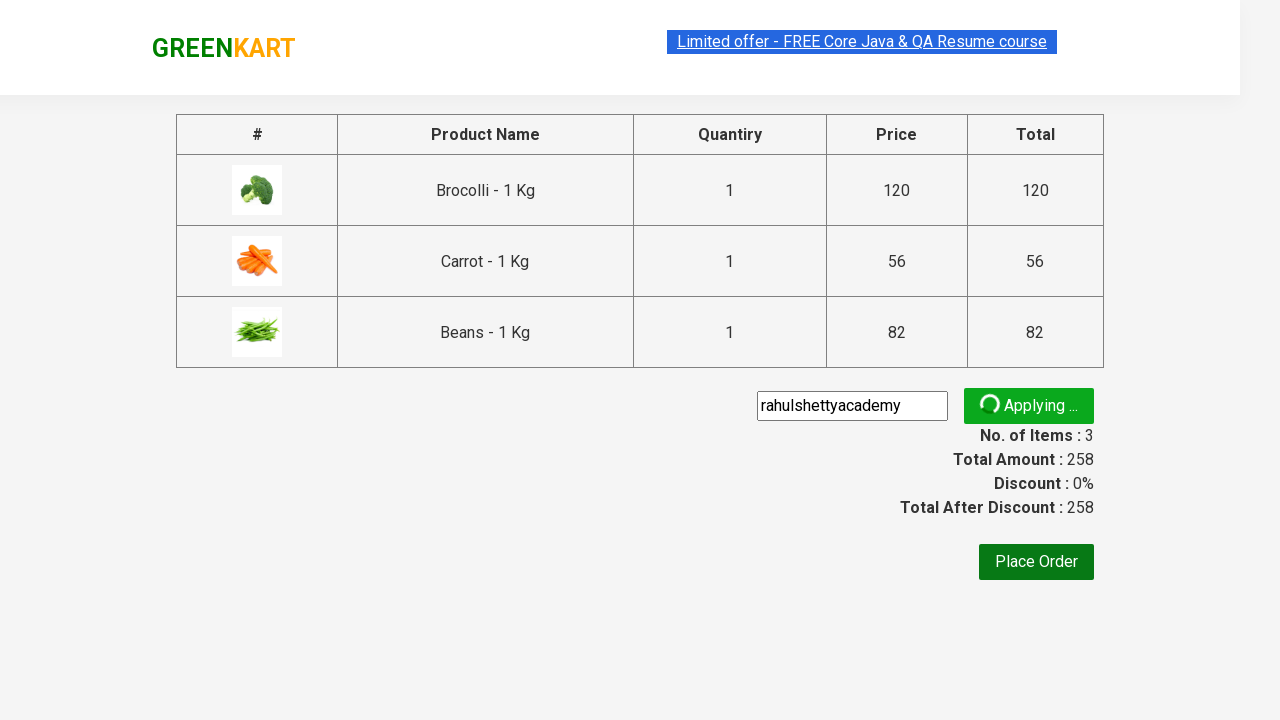

Promo code validation message appeared
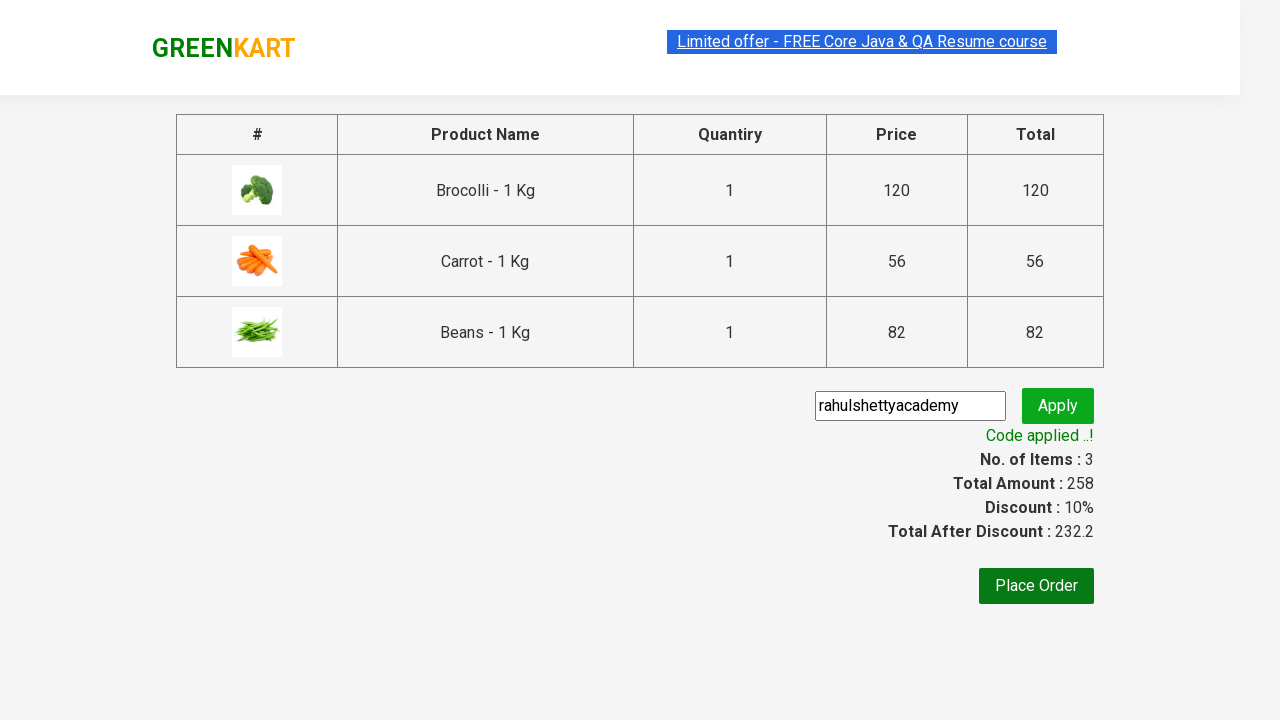

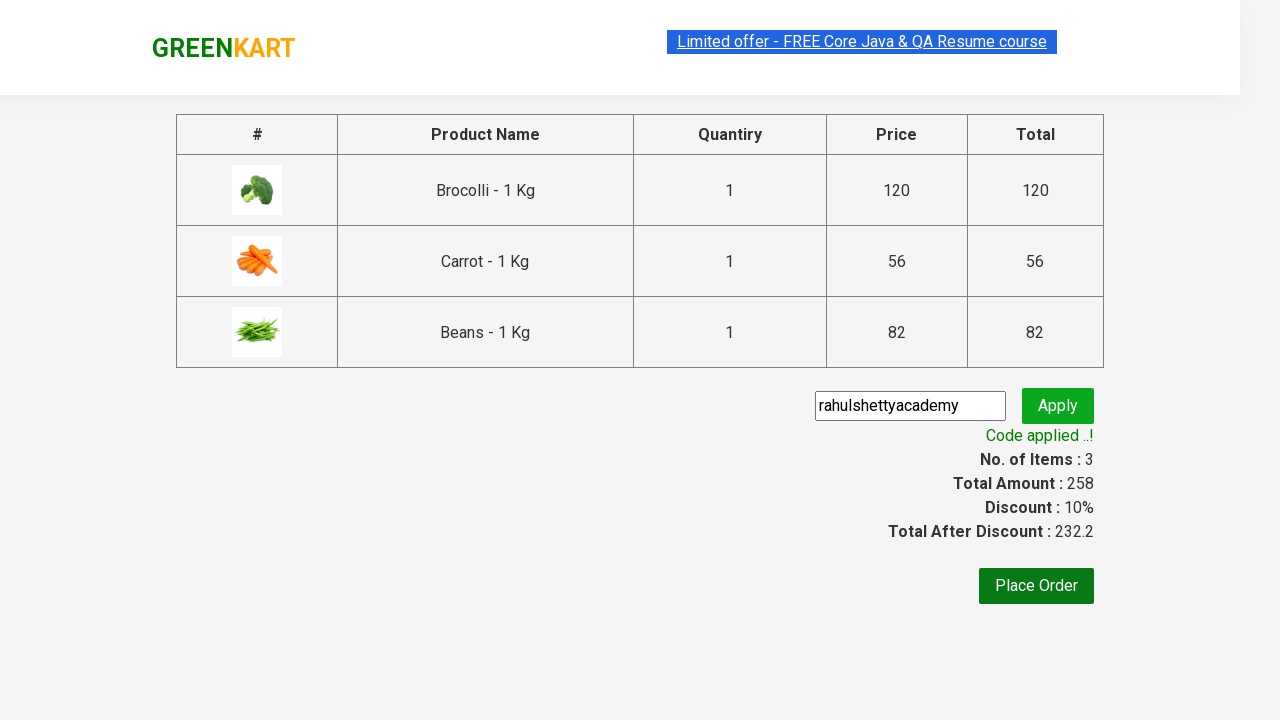